Tests drag and drop by moving an element to specific offset coordinates using dragAndDropBy functionality

Starting URL: https://jqueryui.com/droppable/

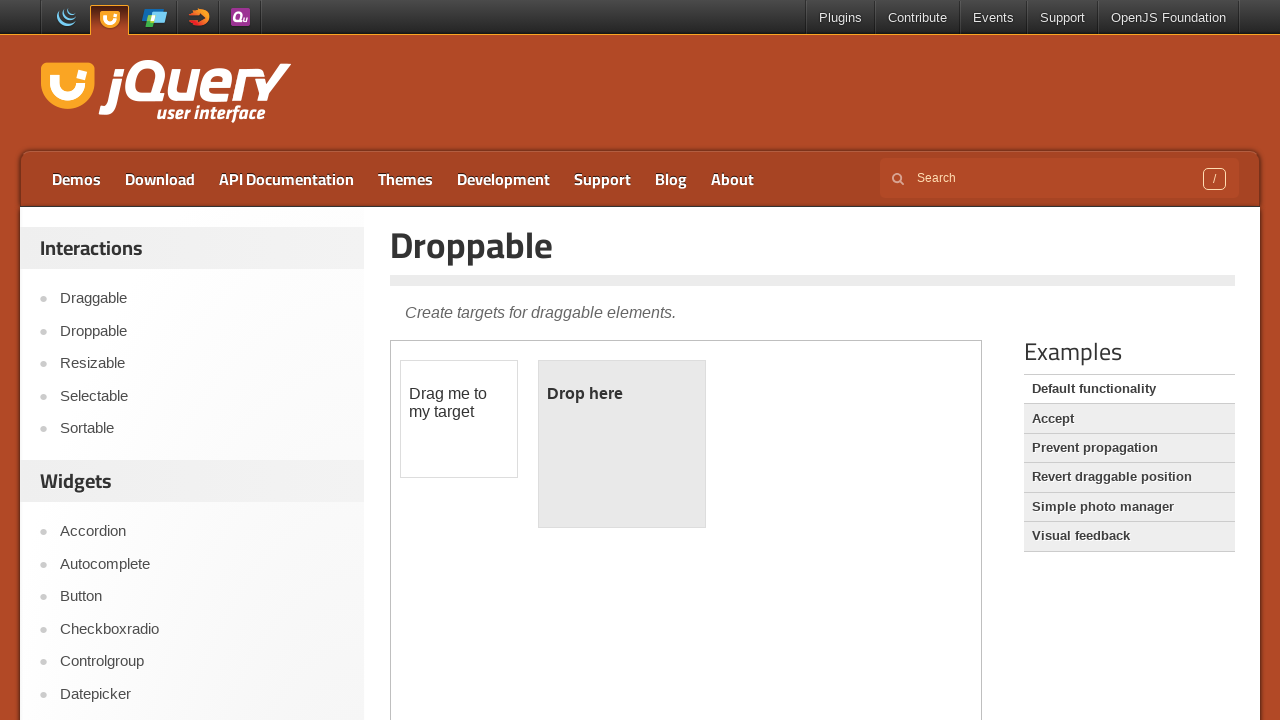

Located draggable element in iframe
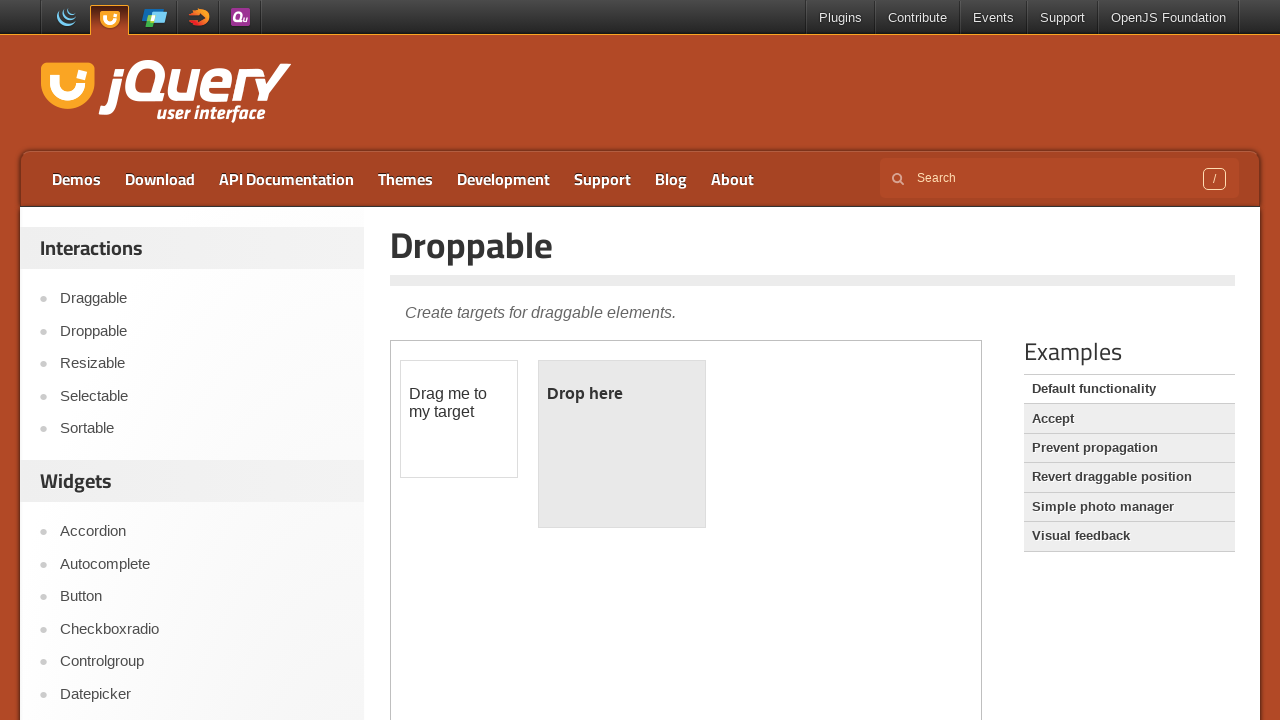

Retrieved bounding box of draggable element
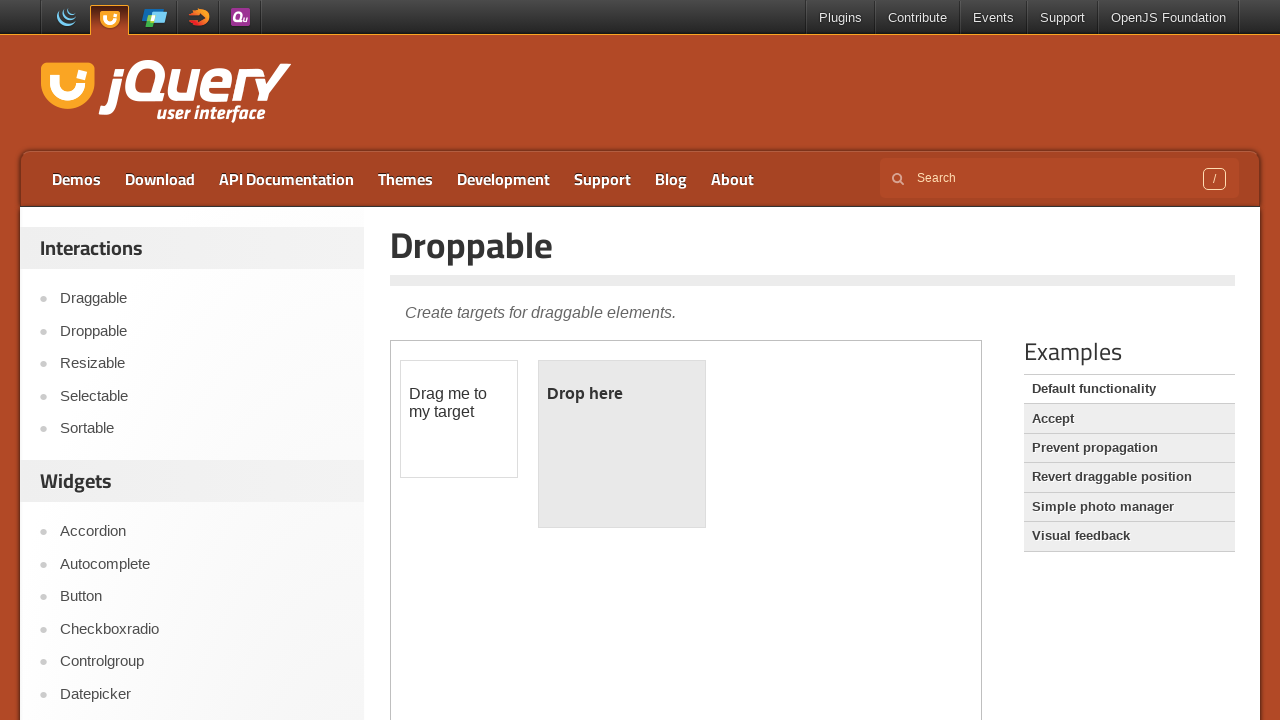

Moved mouse to center of draggable element at (459, 419)
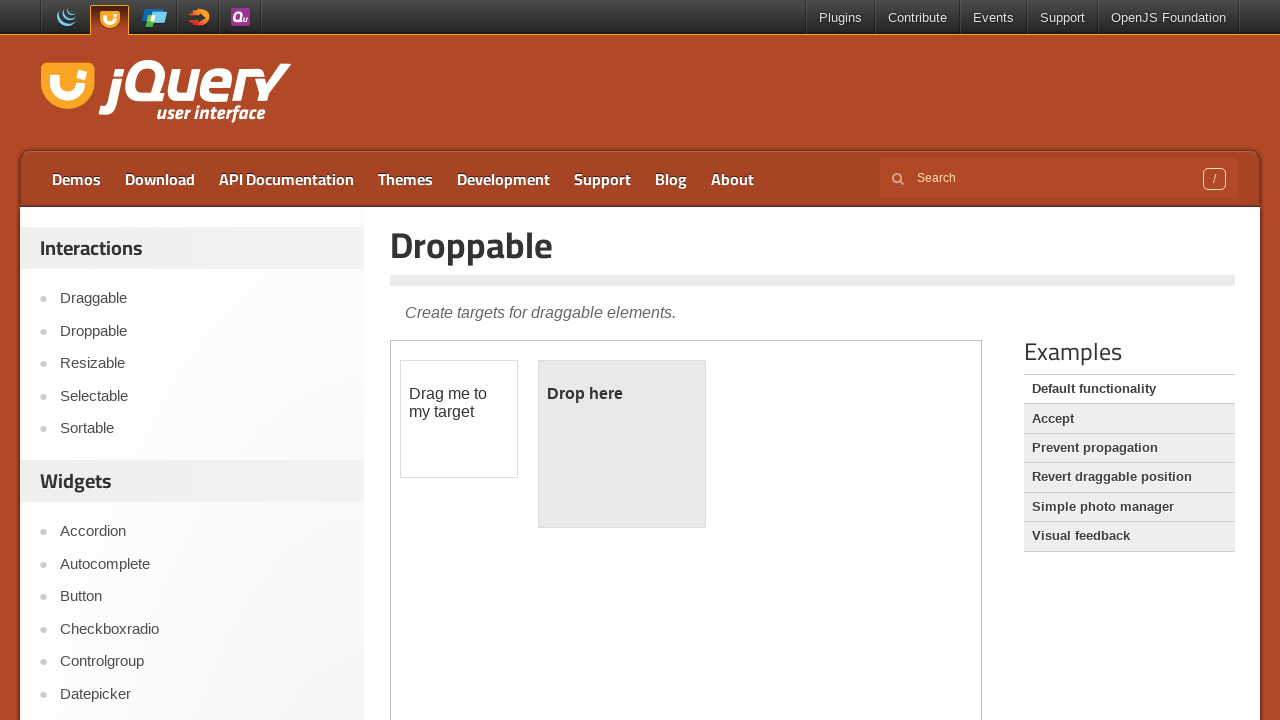

Pressed mouse button down to start drag at (459, 419)
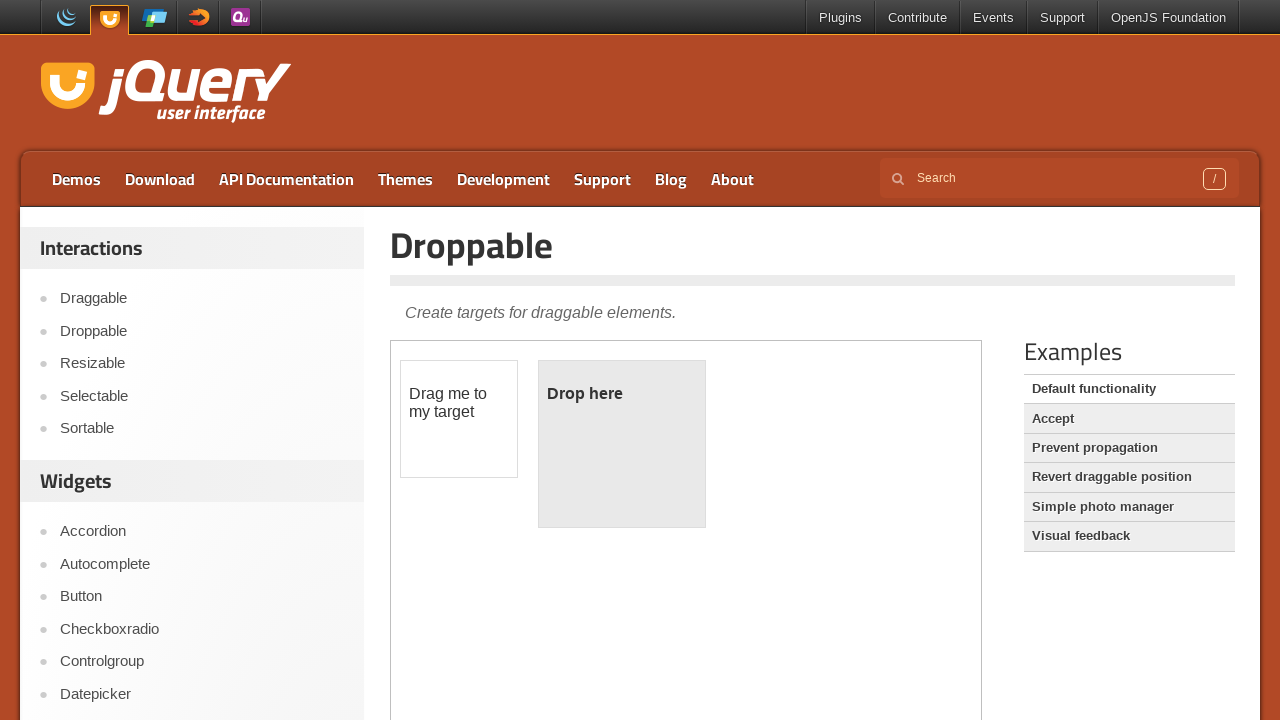

Dragged element by offset (160px right, 30px down) at (619, 449)
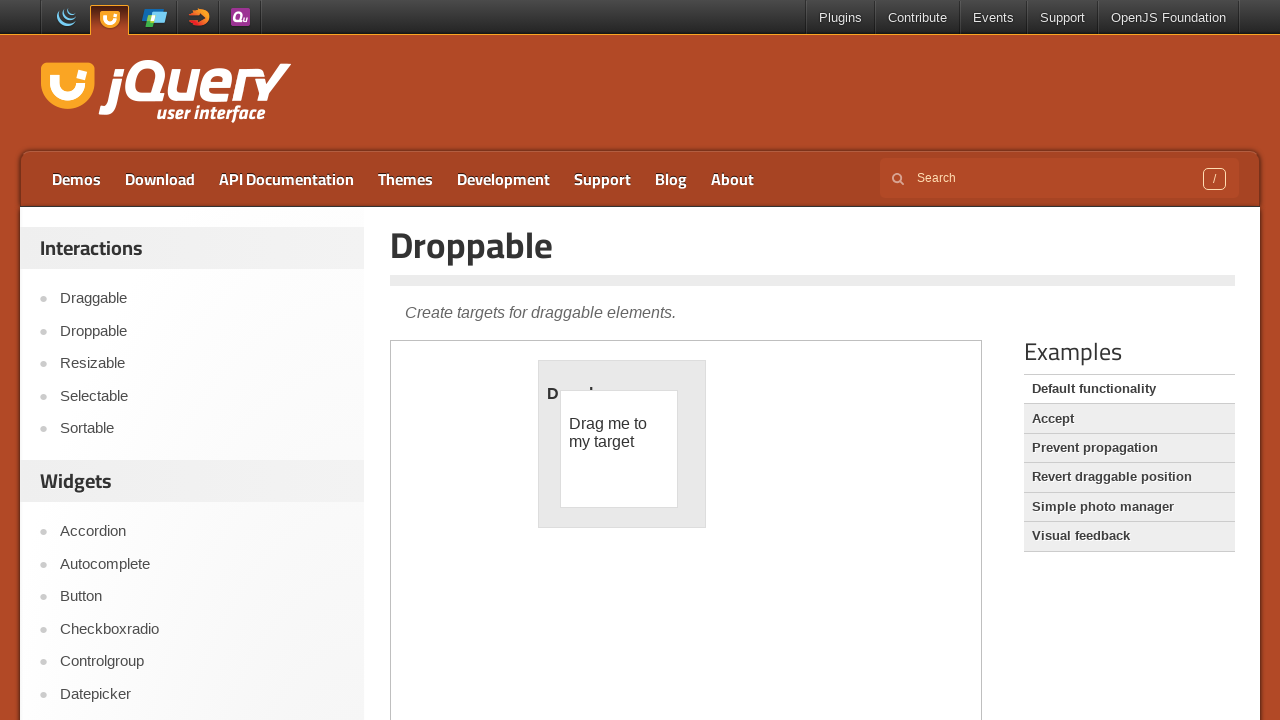

Released mouse button to complete drag and drop at (619, 449)
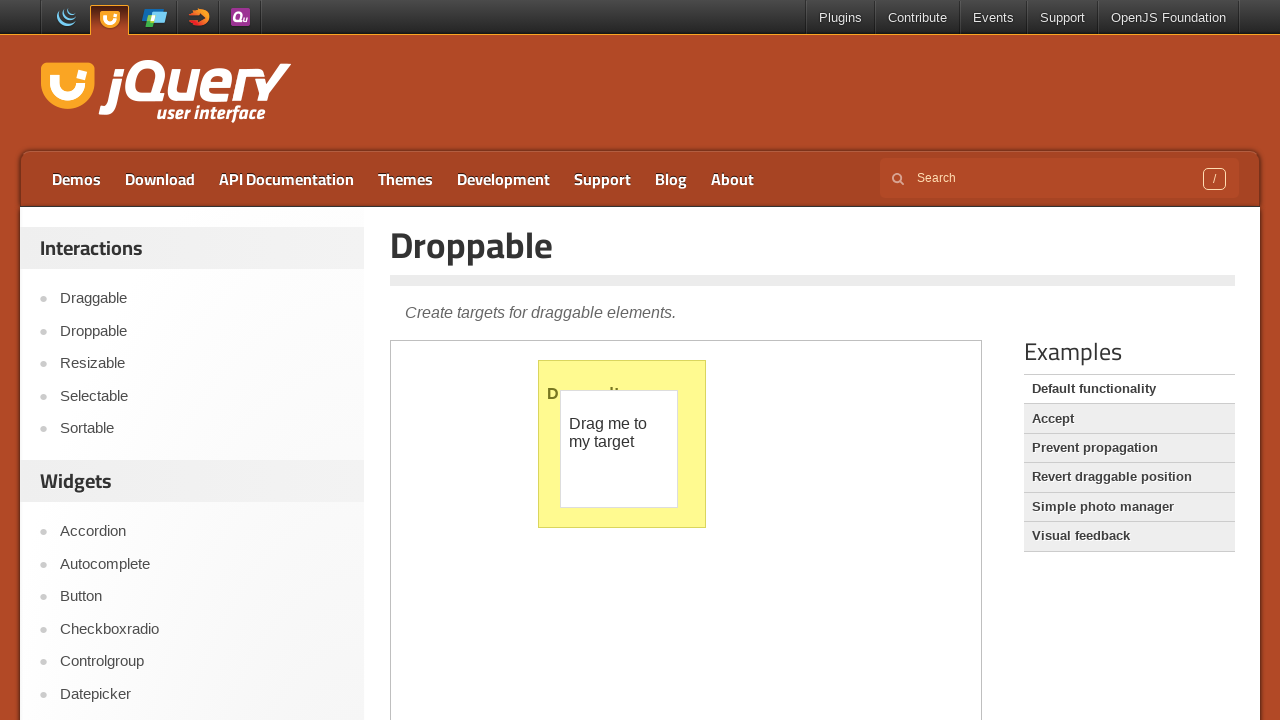

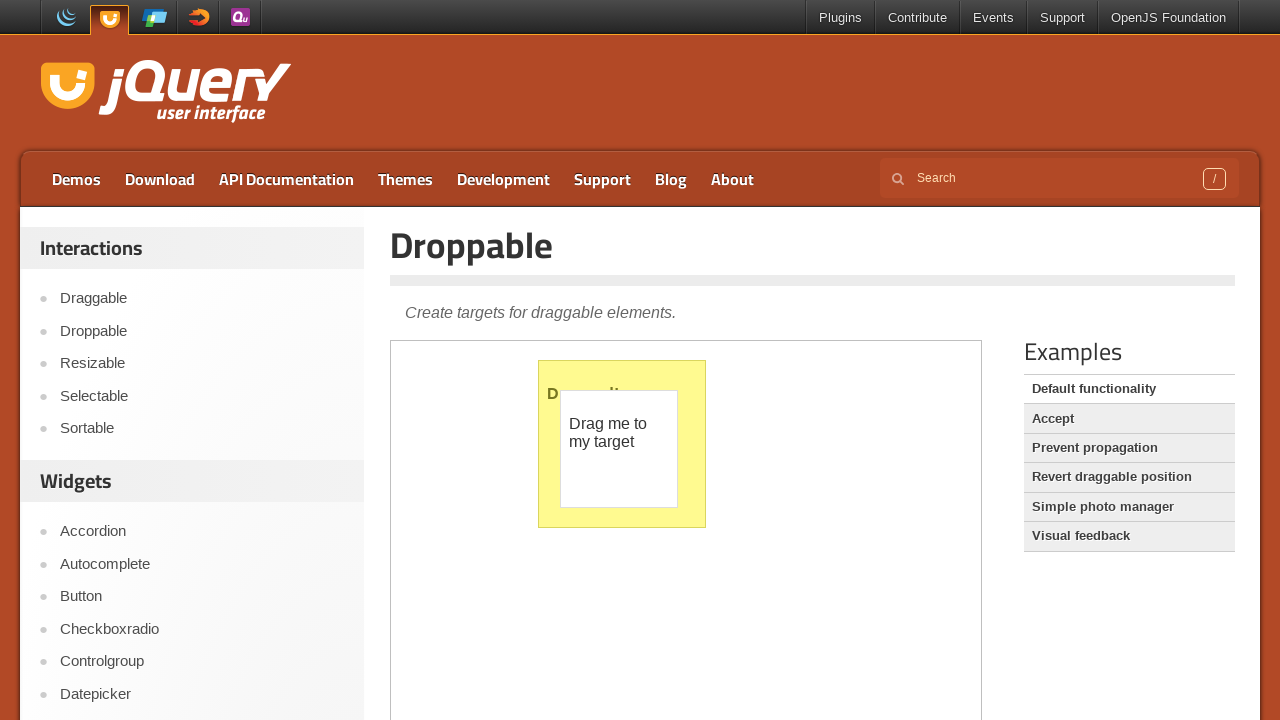